Tests dynamic loading functionality by clicking a start button and waiting for the hidden content to become visible, then verifying the finish element text.

Starting URL: https://the-internet.herokuapp.com/dynamic_loading/1

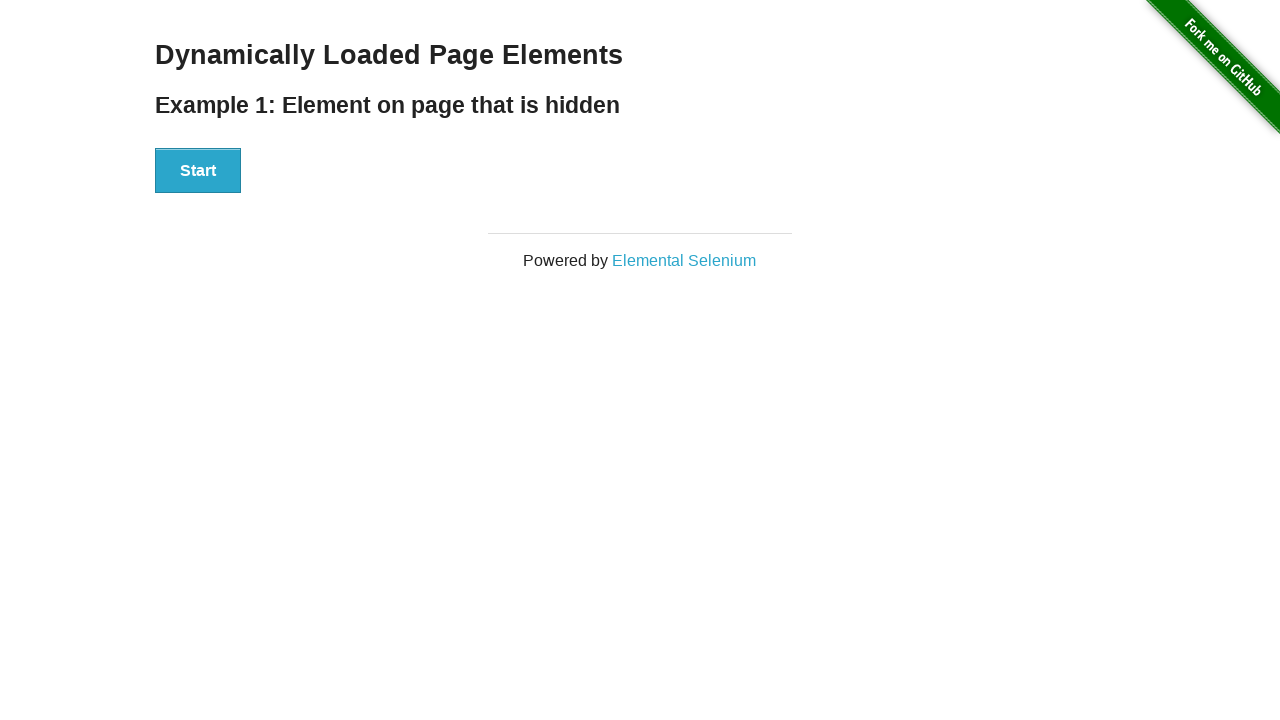

Clicked the Start button to trigger dynamic loading at (198, 171) on xpath=//div[@id='start']/button
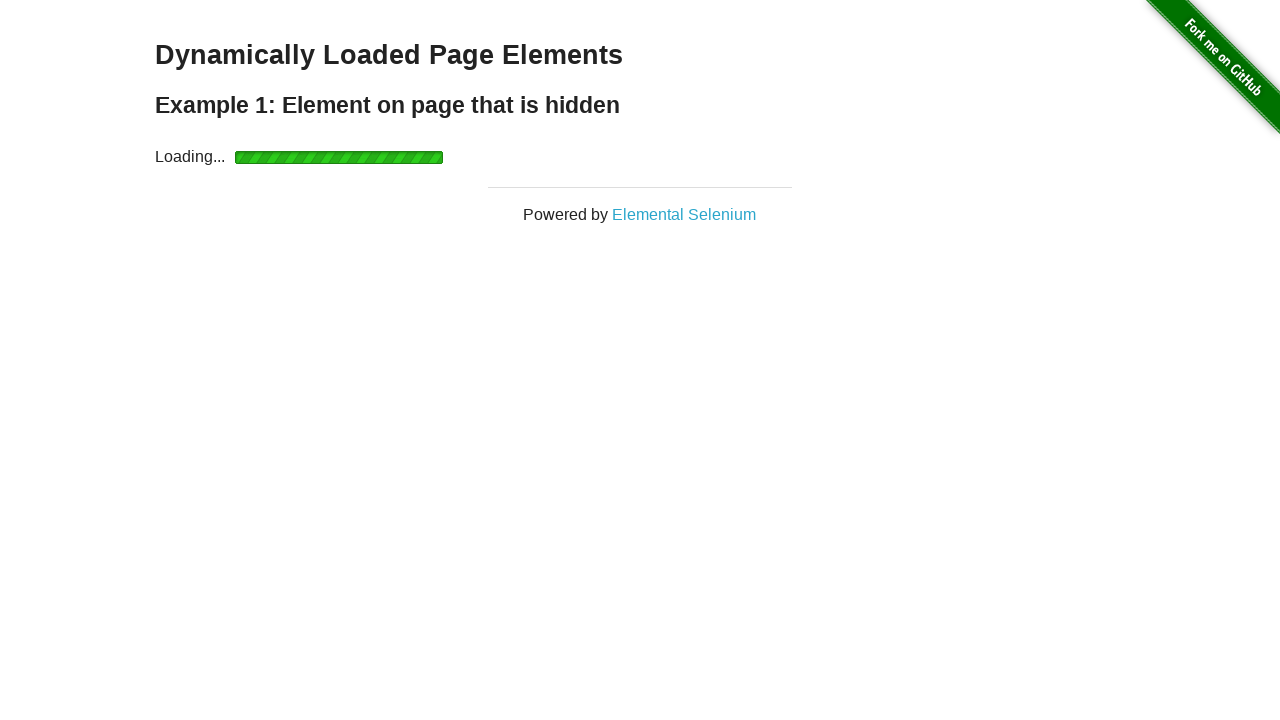

Waited for finish element to become visible
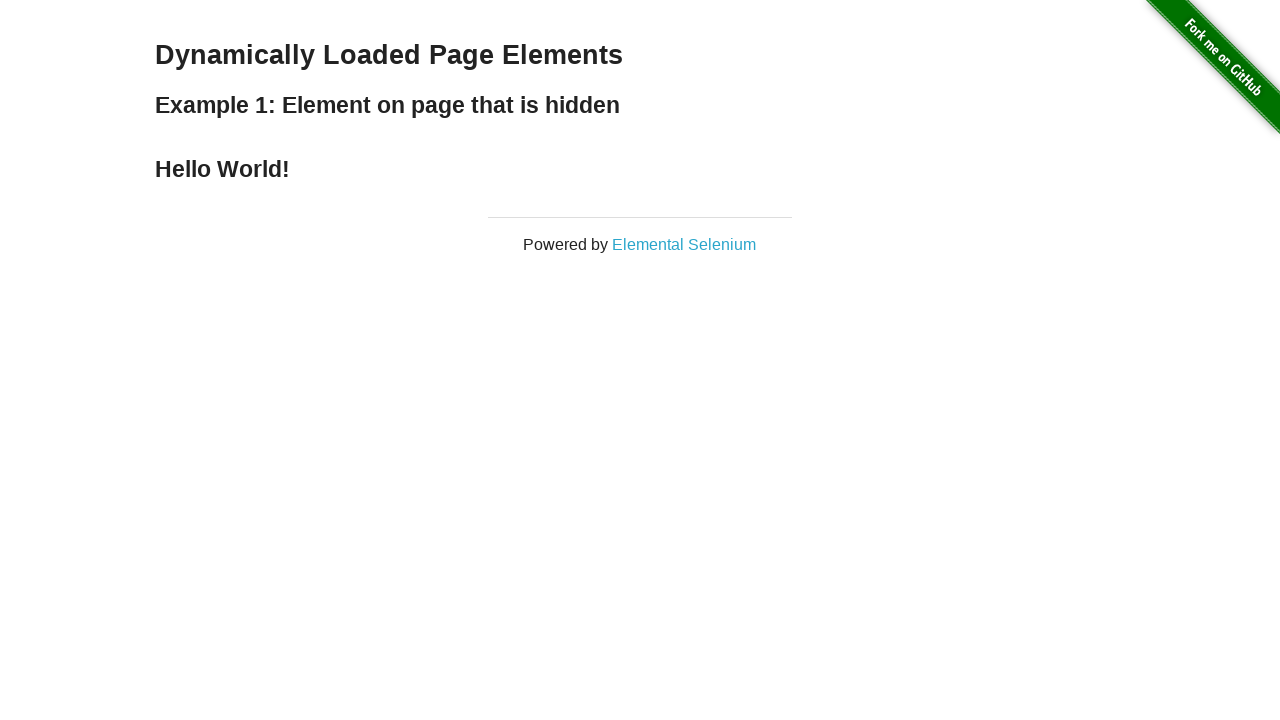

Retrieved finish element text: 
    Hello World!
  
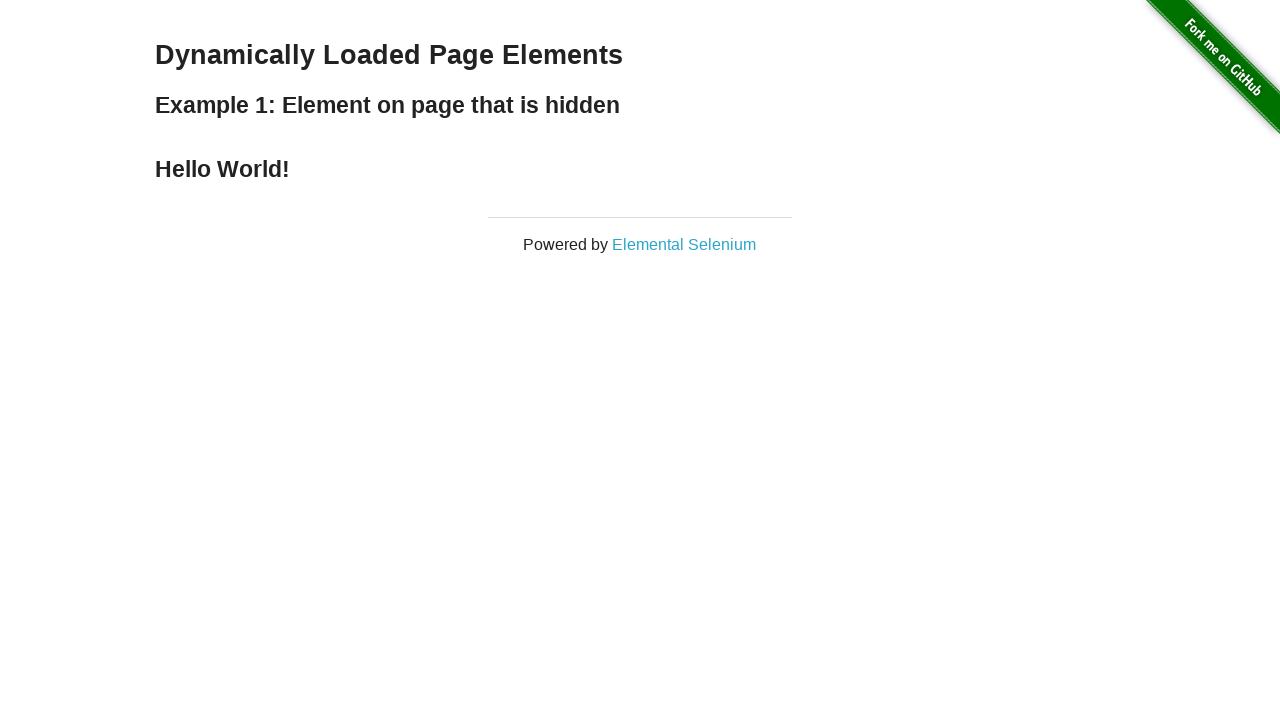

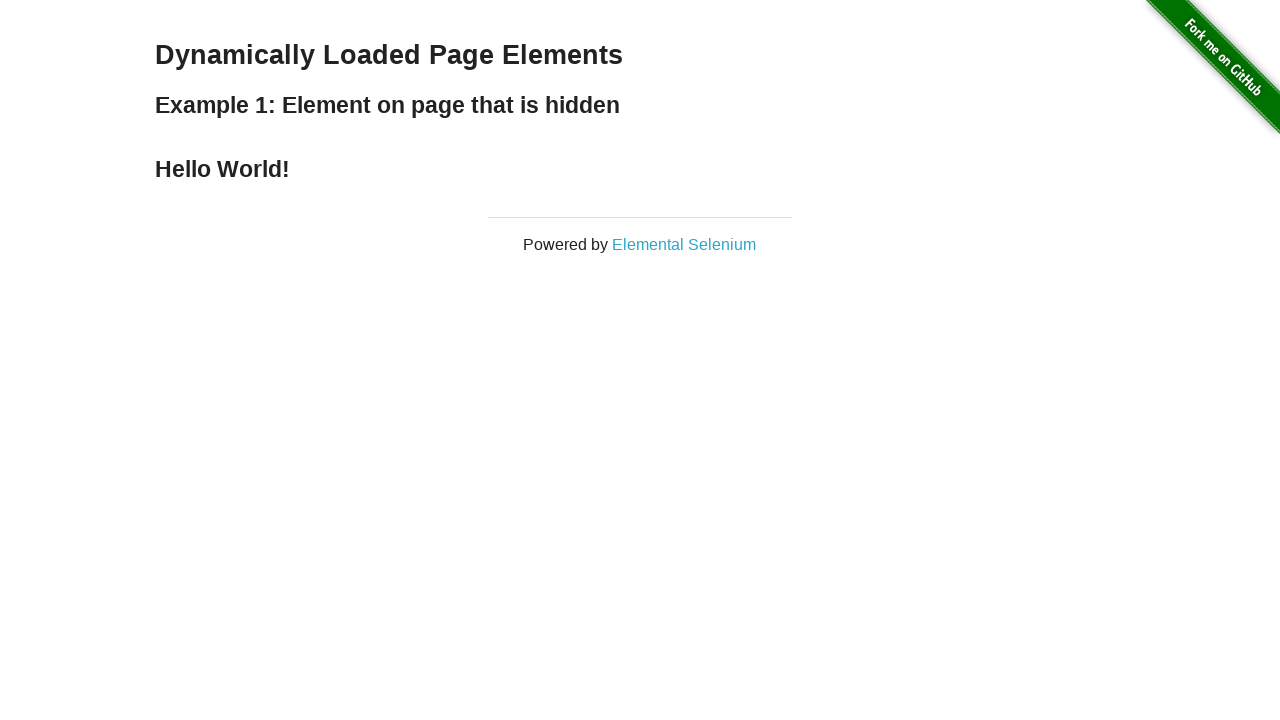